Tests that radio button default states are correct - verifies "people" radio is selected by default and "robots" radio is not selected

Starting URL: https://suninjuly.github.io/math.html

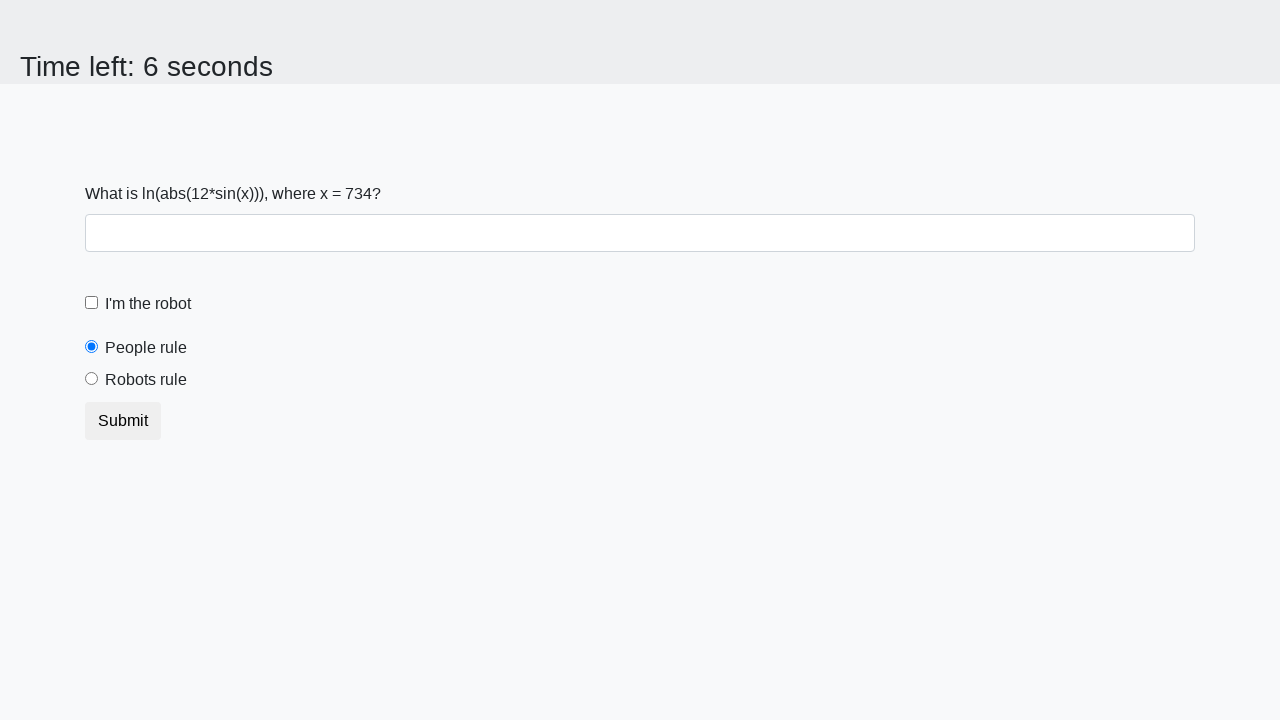

Navigated to math.html test page
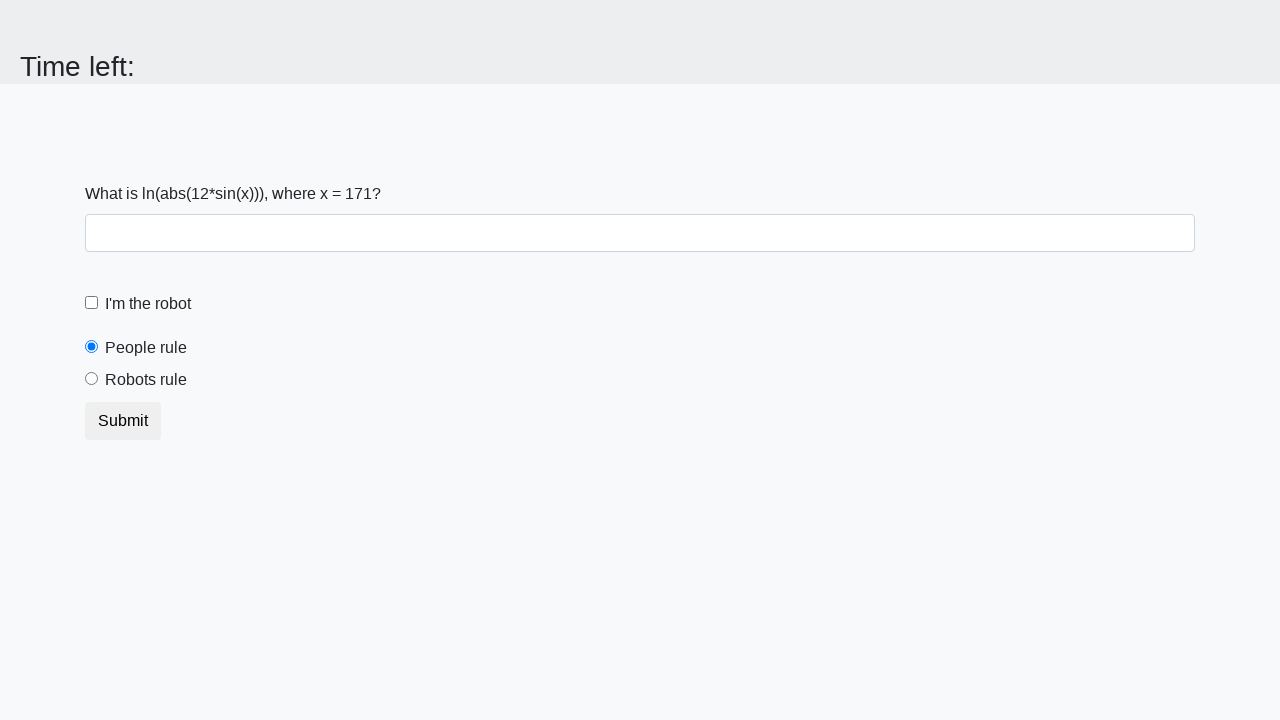

Located 'people' radio button element
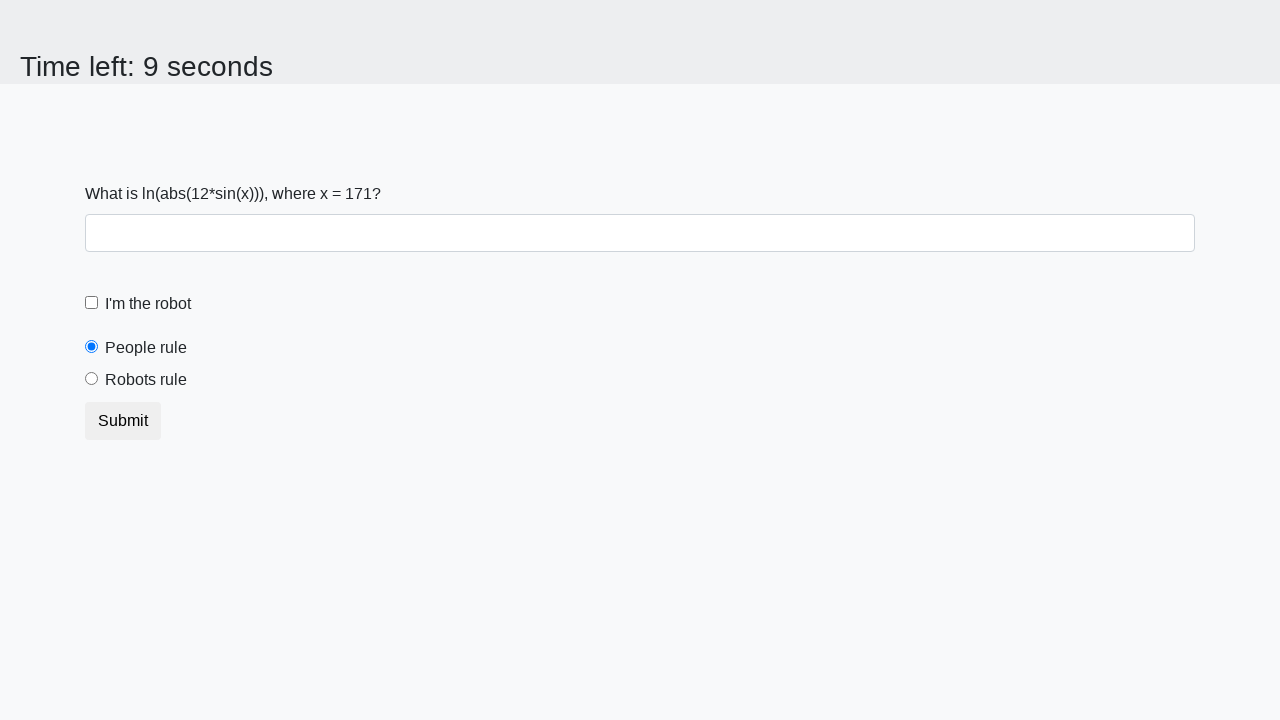

Verified 'people' radio button is selected by default
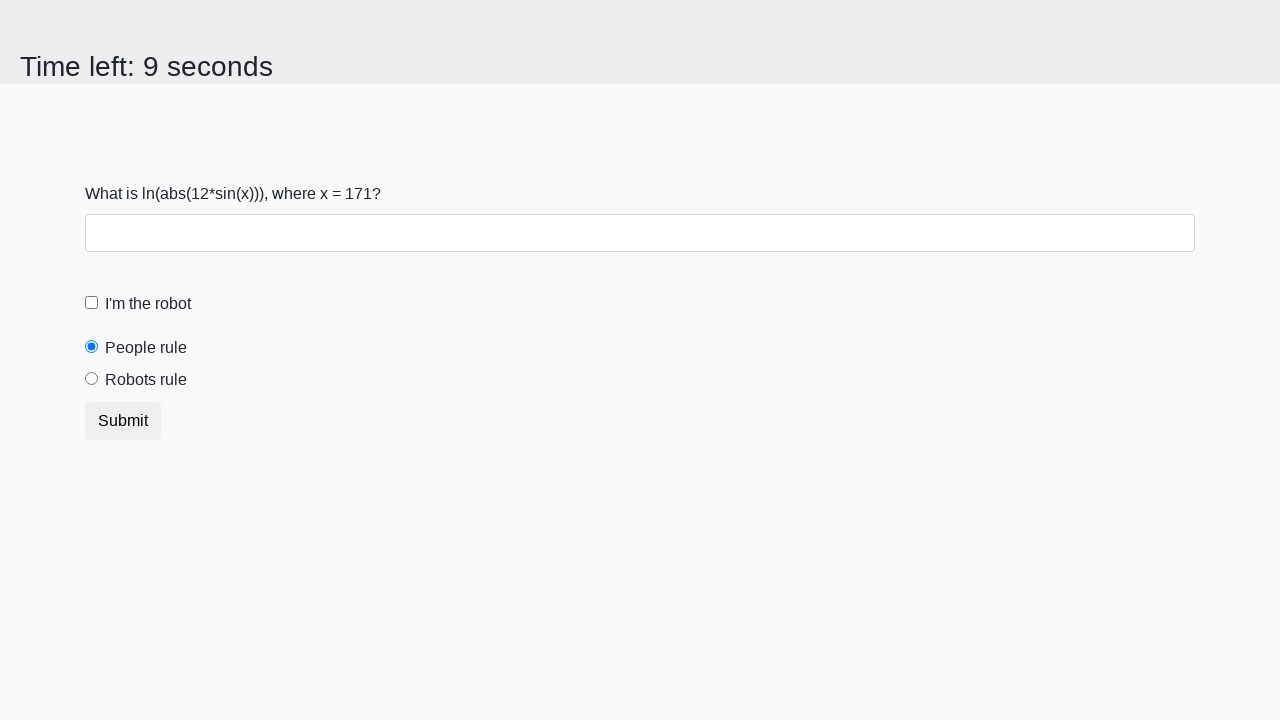

Located 'robots' radio button element
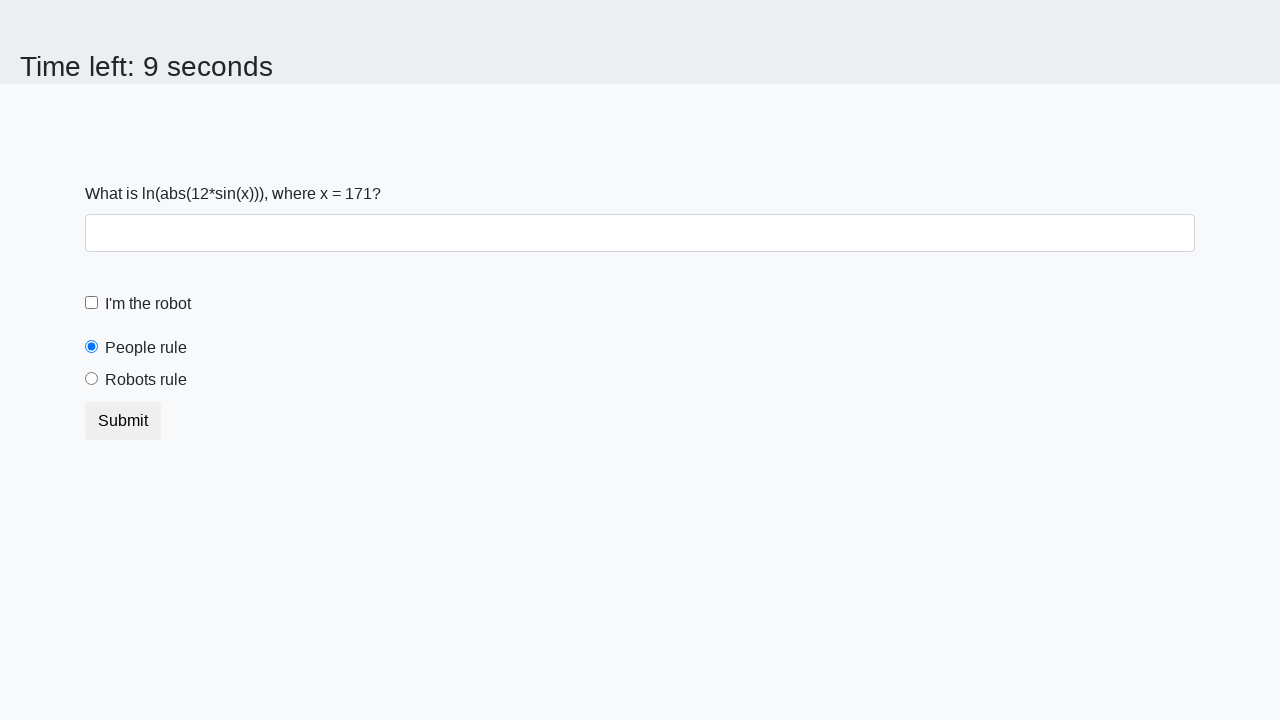

Verified 'robots' radio button is not selected by default
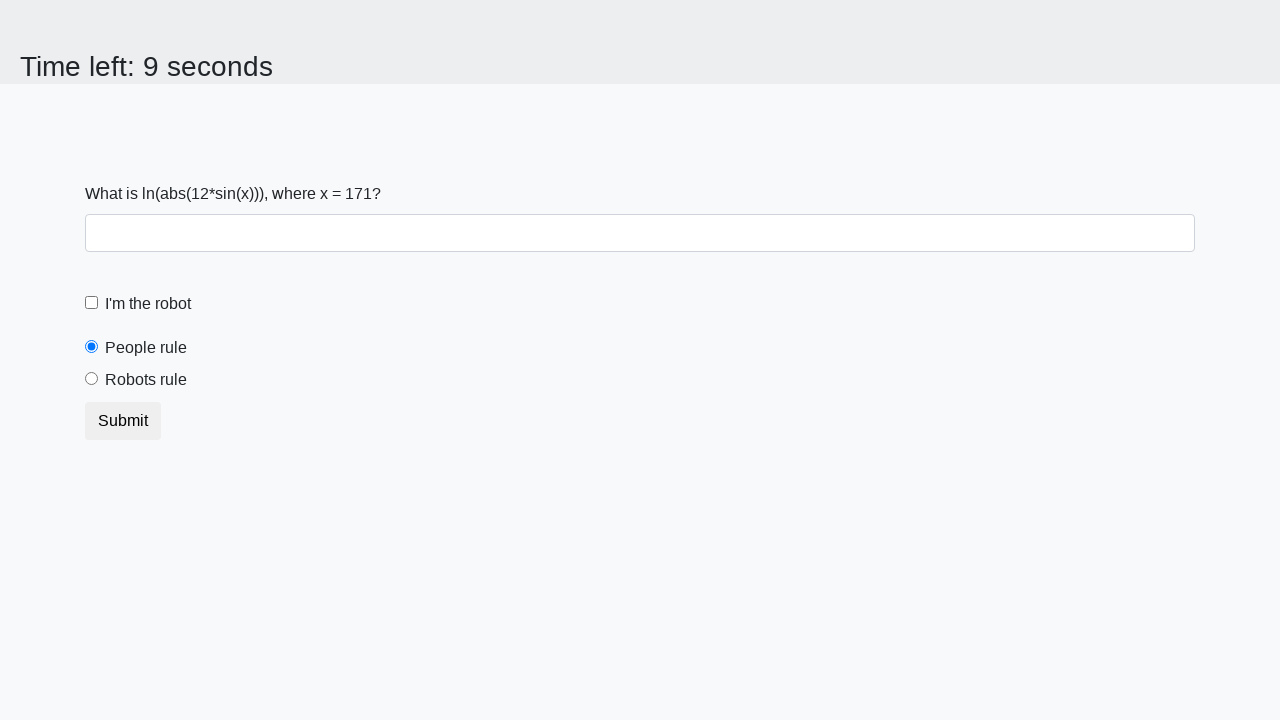

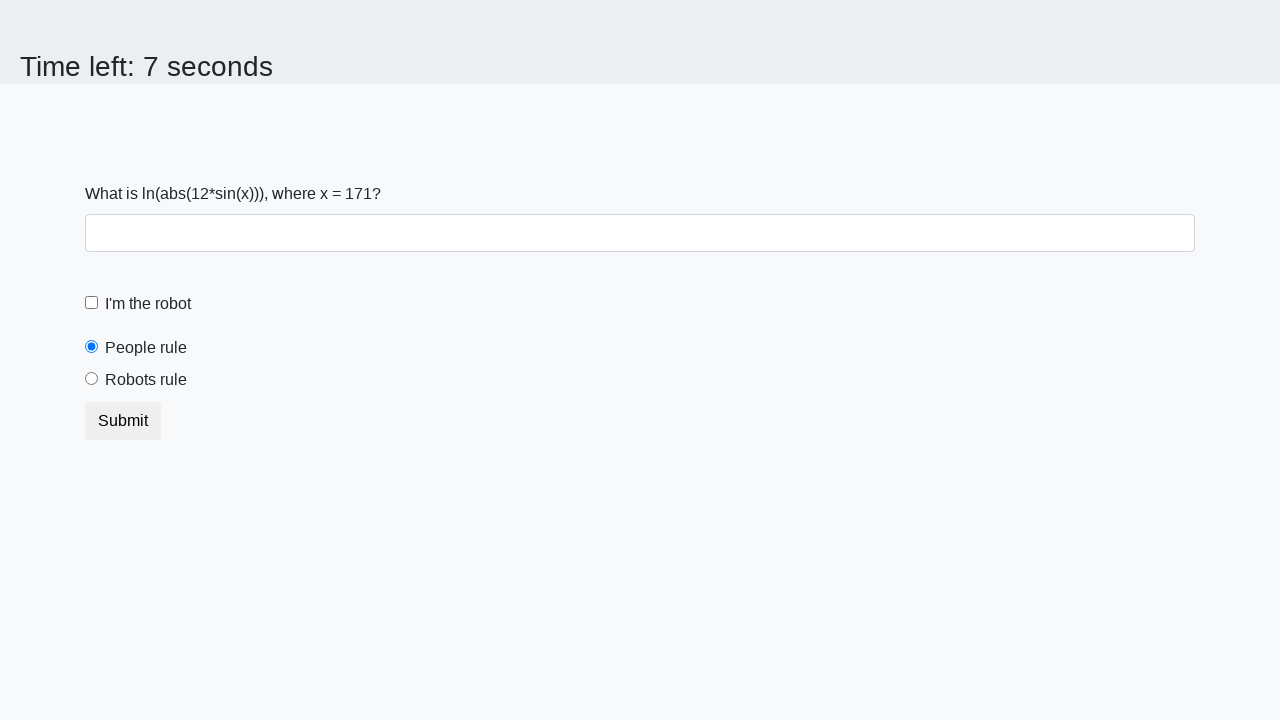